Tests checkbox functionality on a forms page by locating checkbox inputs and clicking the third checkbox in the group

Starting URL: http://www.echoecho.com/htmlforms09.htm

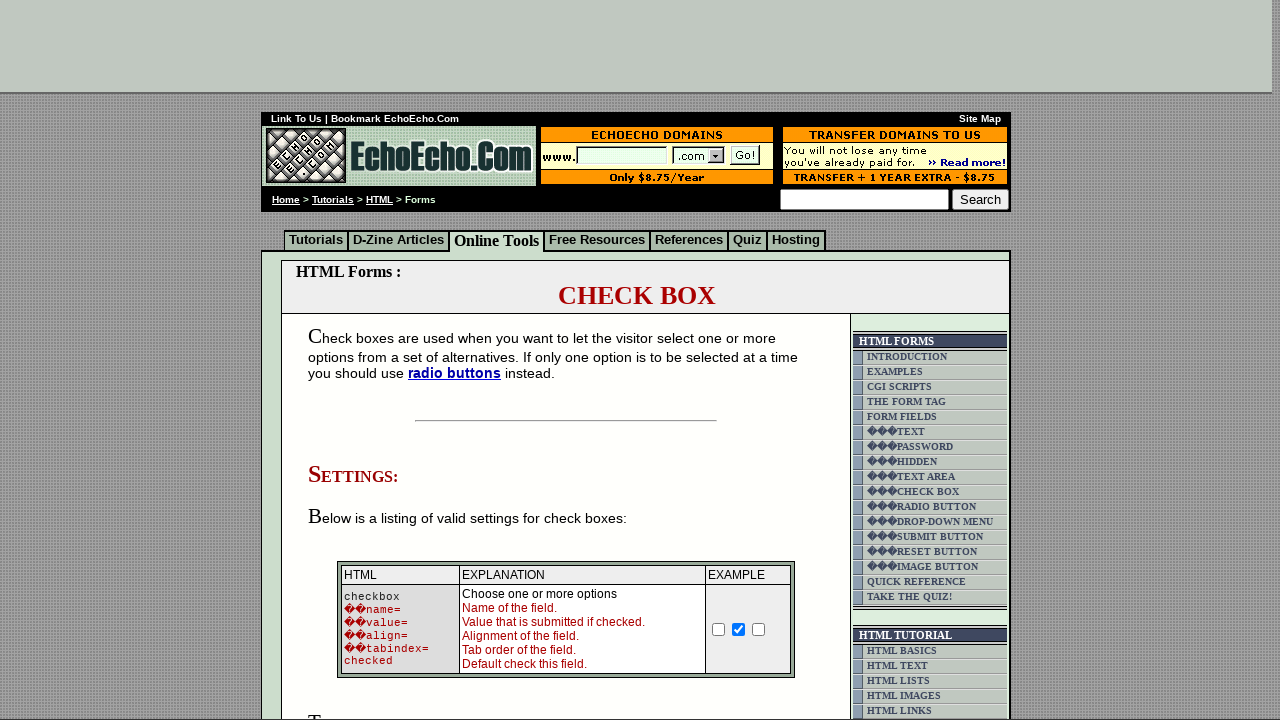

Navigated to forms page at http://www.echoecho.com/htmlforms09.htm
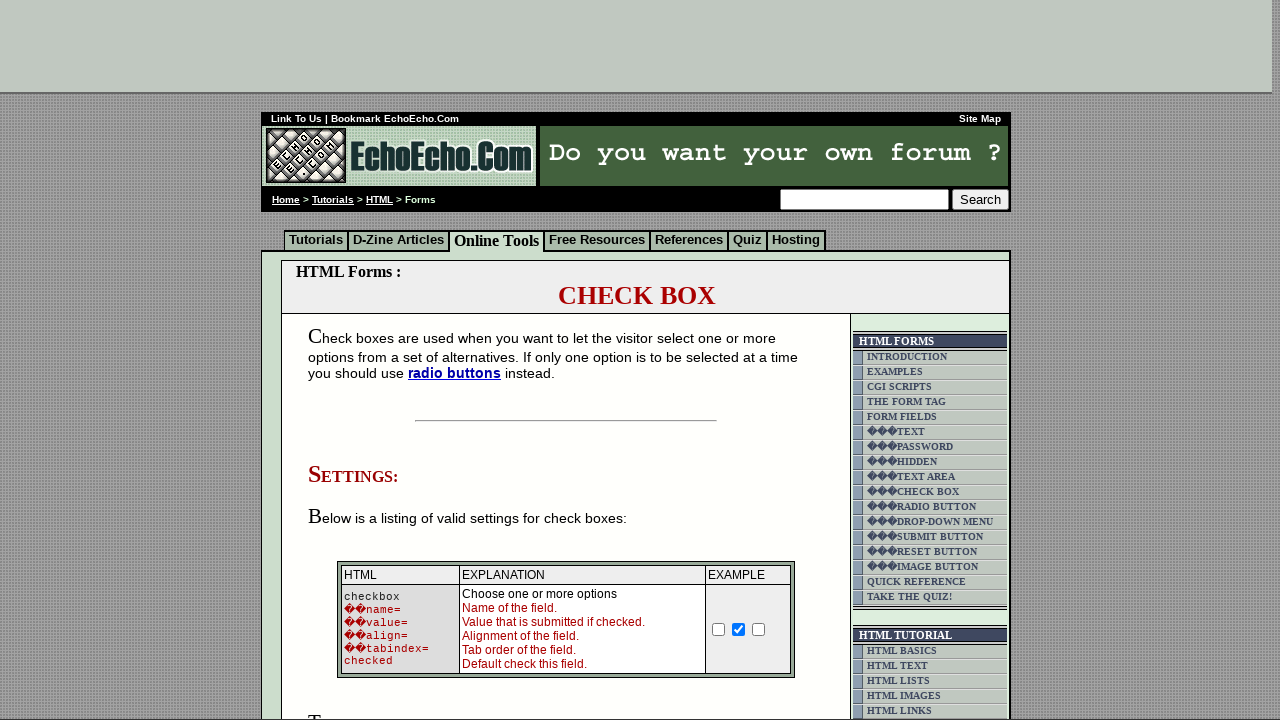

Checkbox inputs in table5 class became present
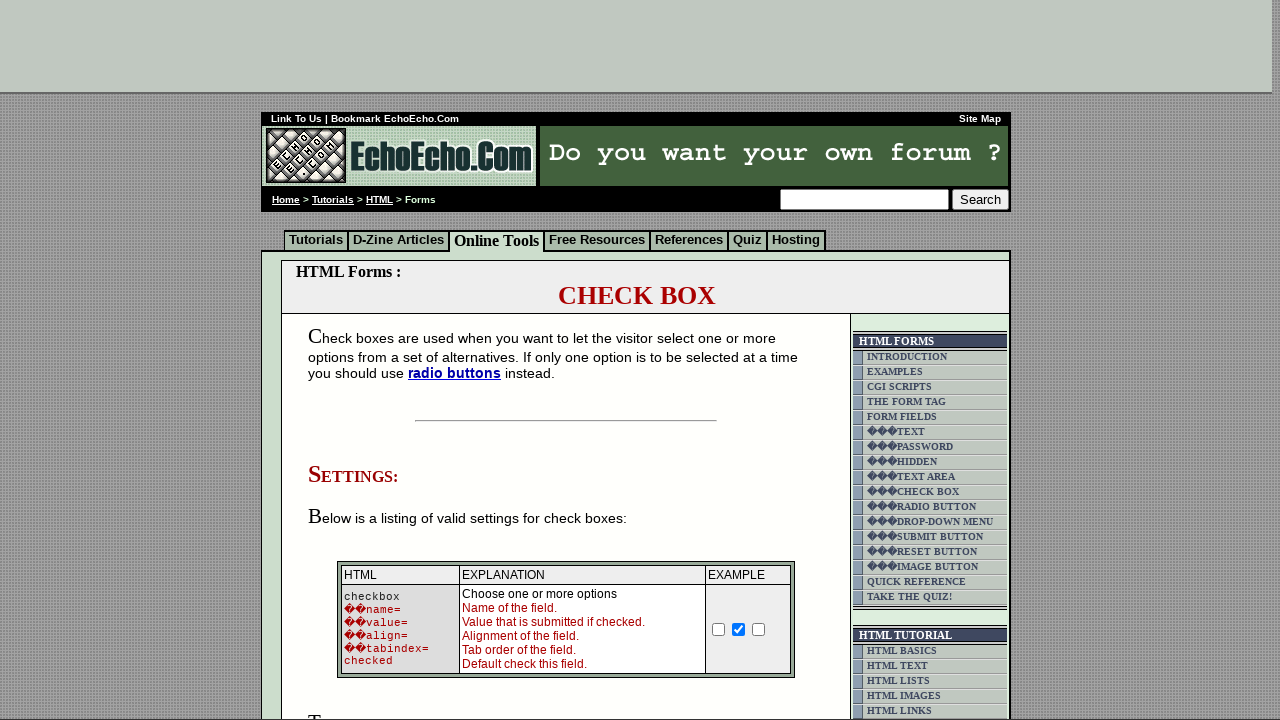

Located all checkbox inputs in table5 class
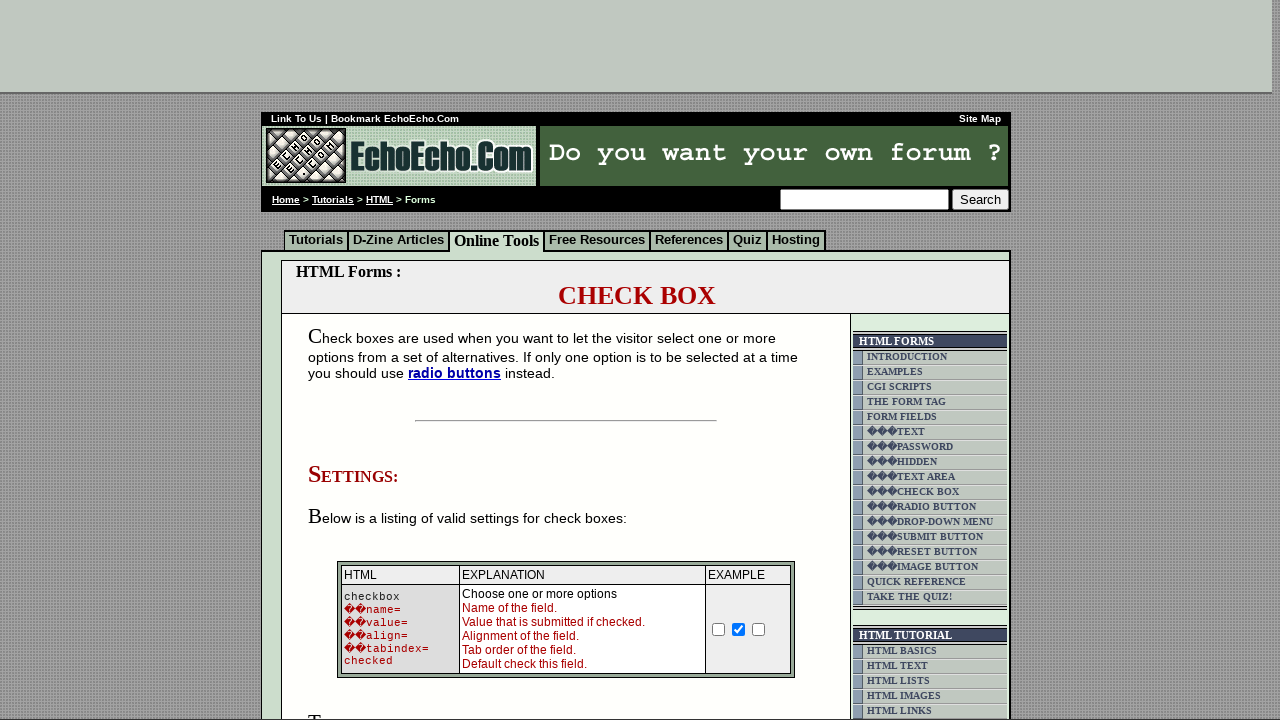

Clicked the third checkbox in the group at (354, 360) on td.table5 input >> nth=2
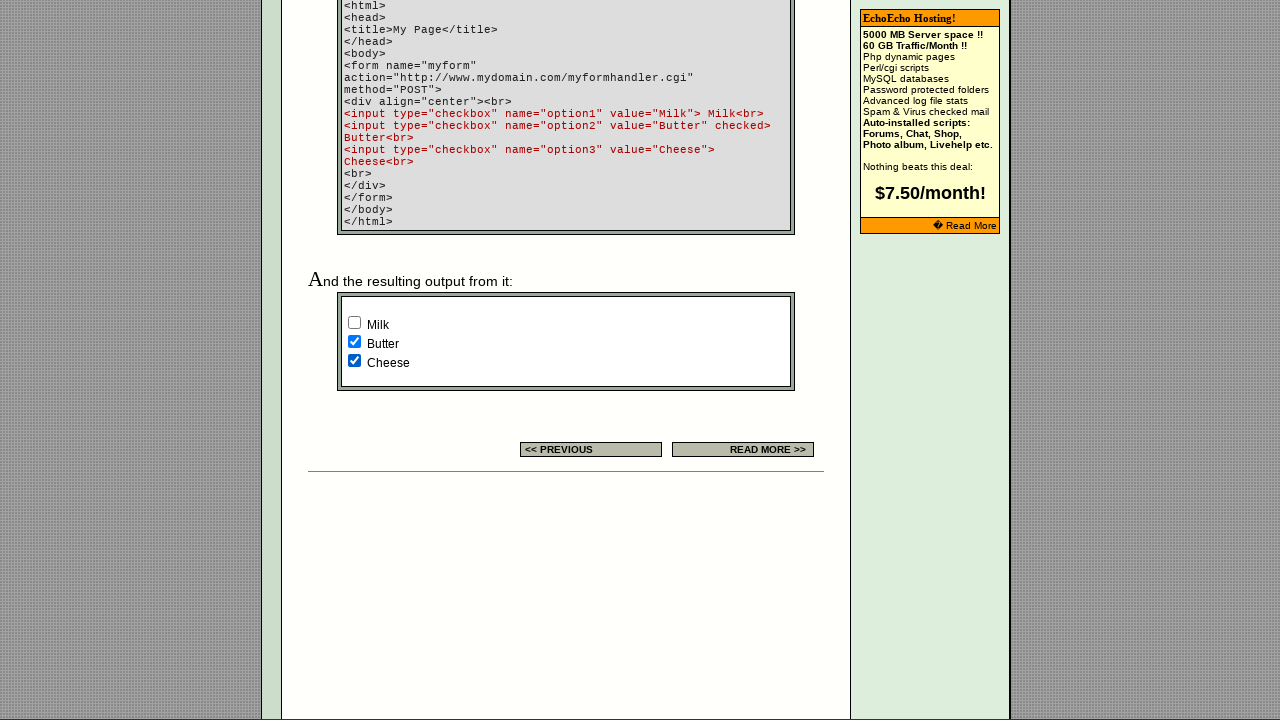

Verified the third checkbox is now selected
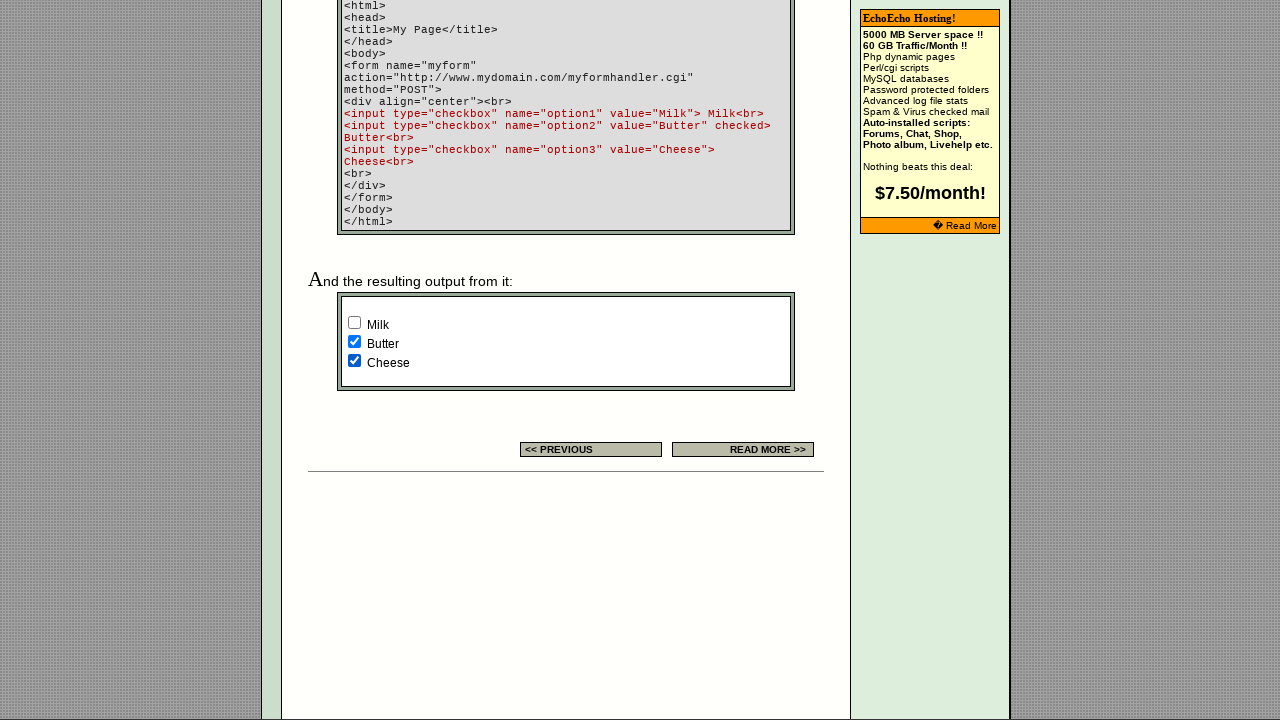

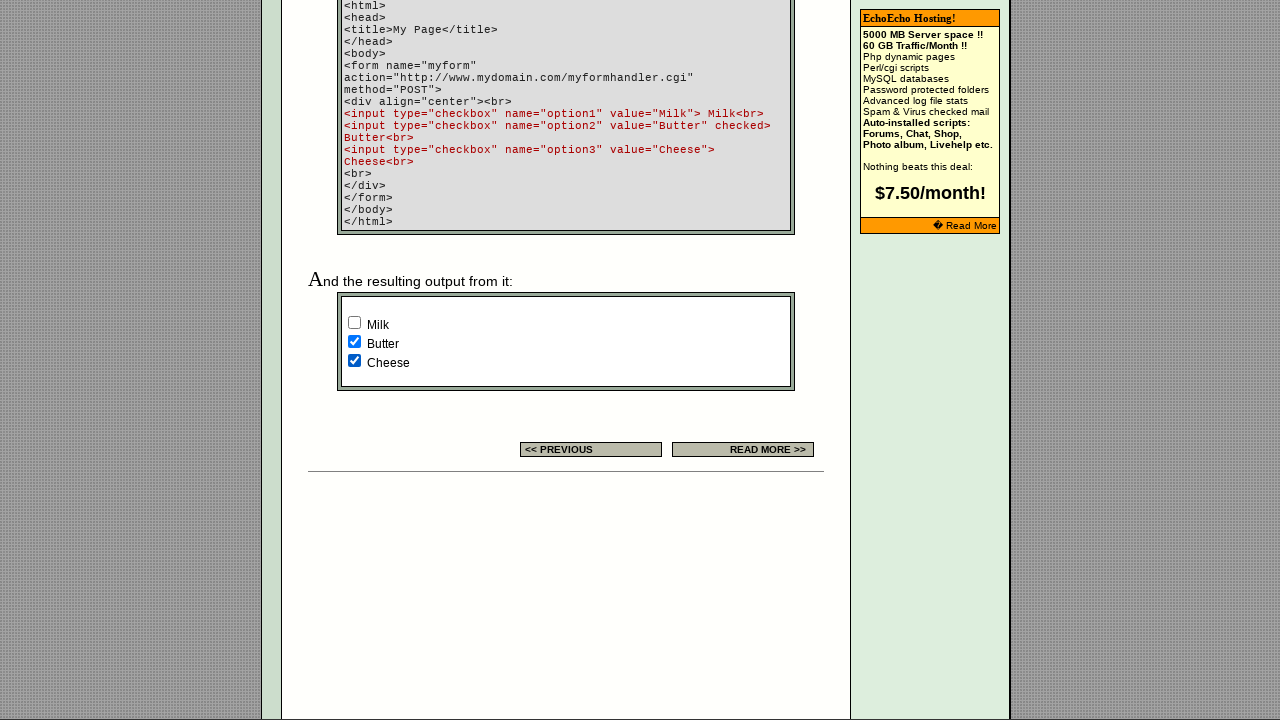